Tests drag and drop functionality by dragging a price slider element 100 pixels to the right, then 100 pixels to the left

Starting URL: https://omayo.blogspot.com/p/page3.html

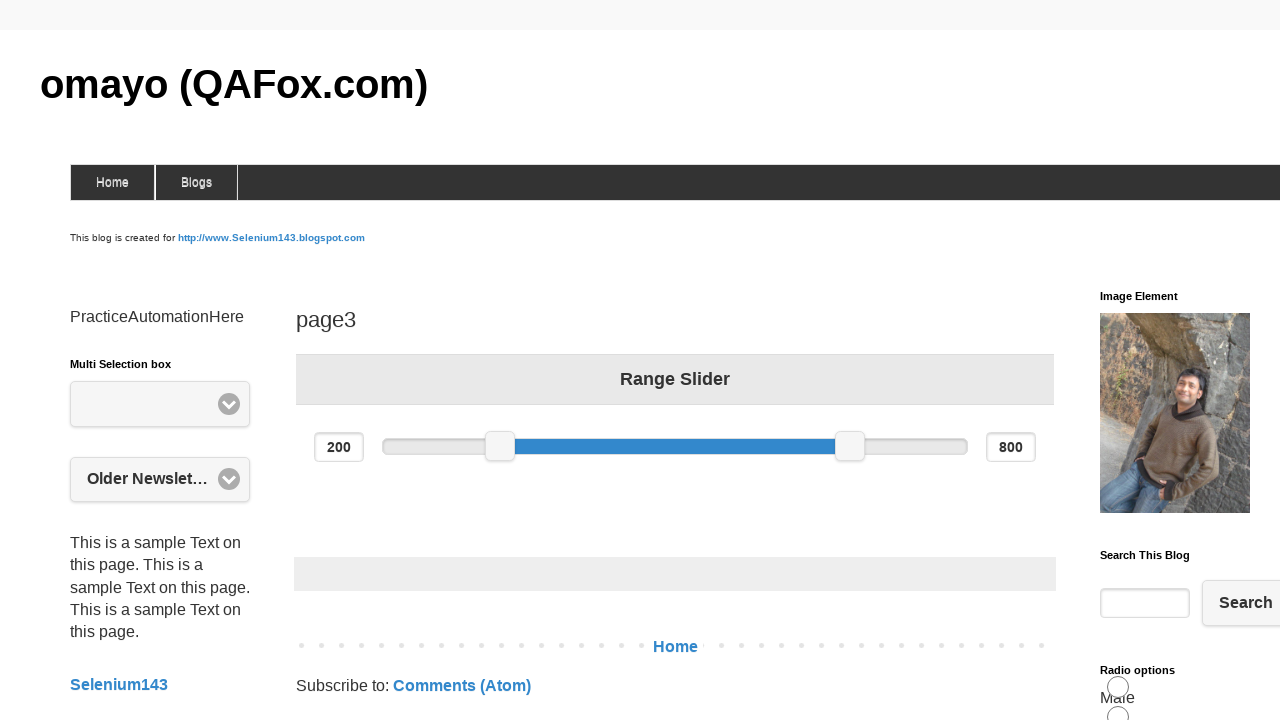

Located price slider element
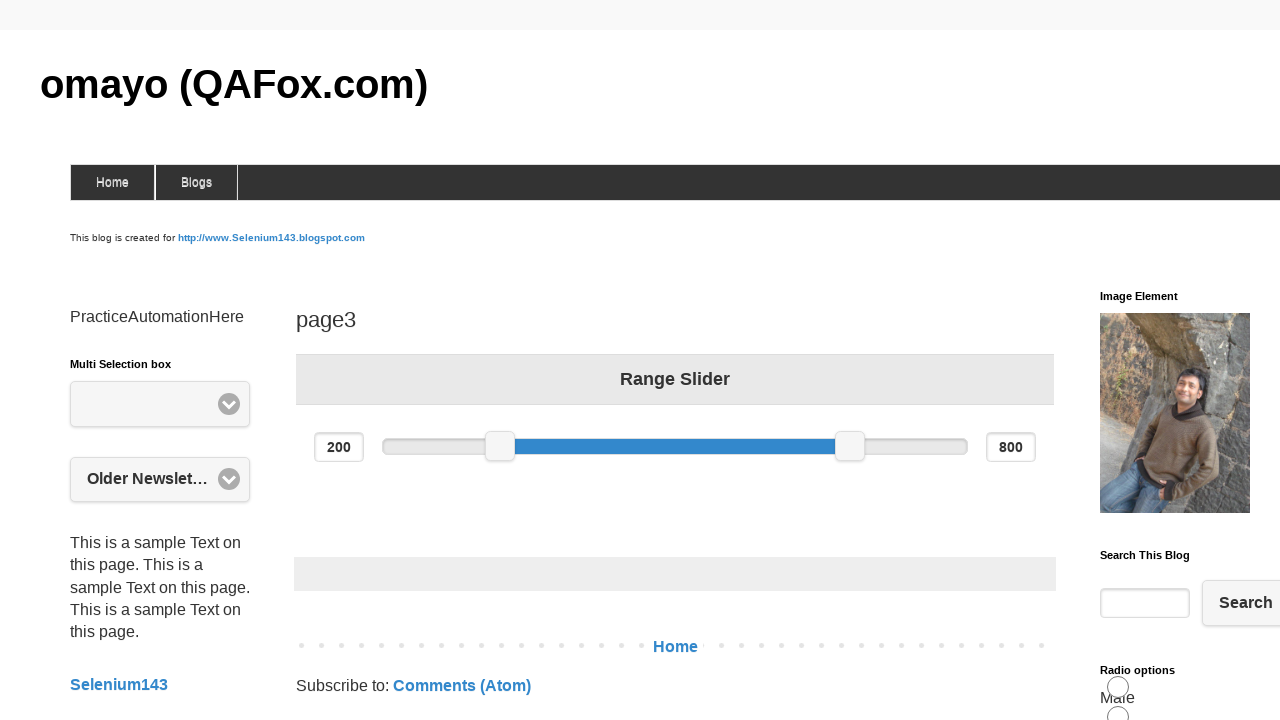

Price slider is now visible
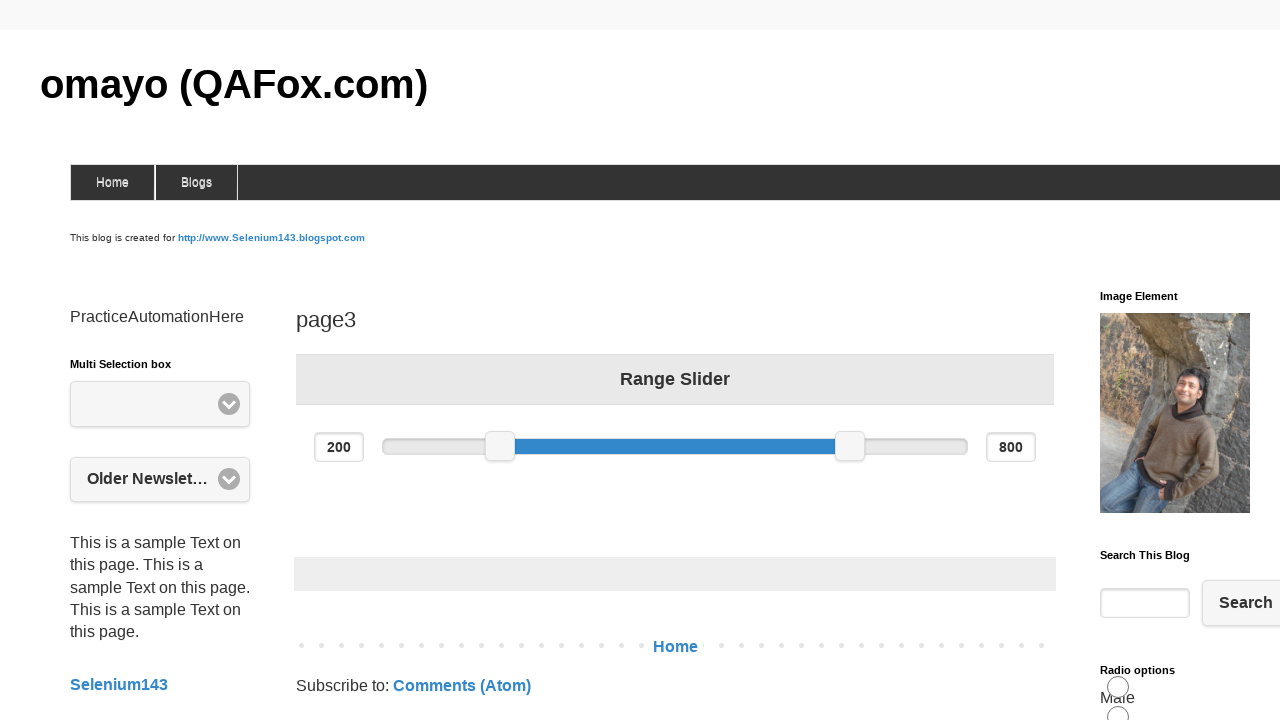

Retrieved bounding box coordinates for slider
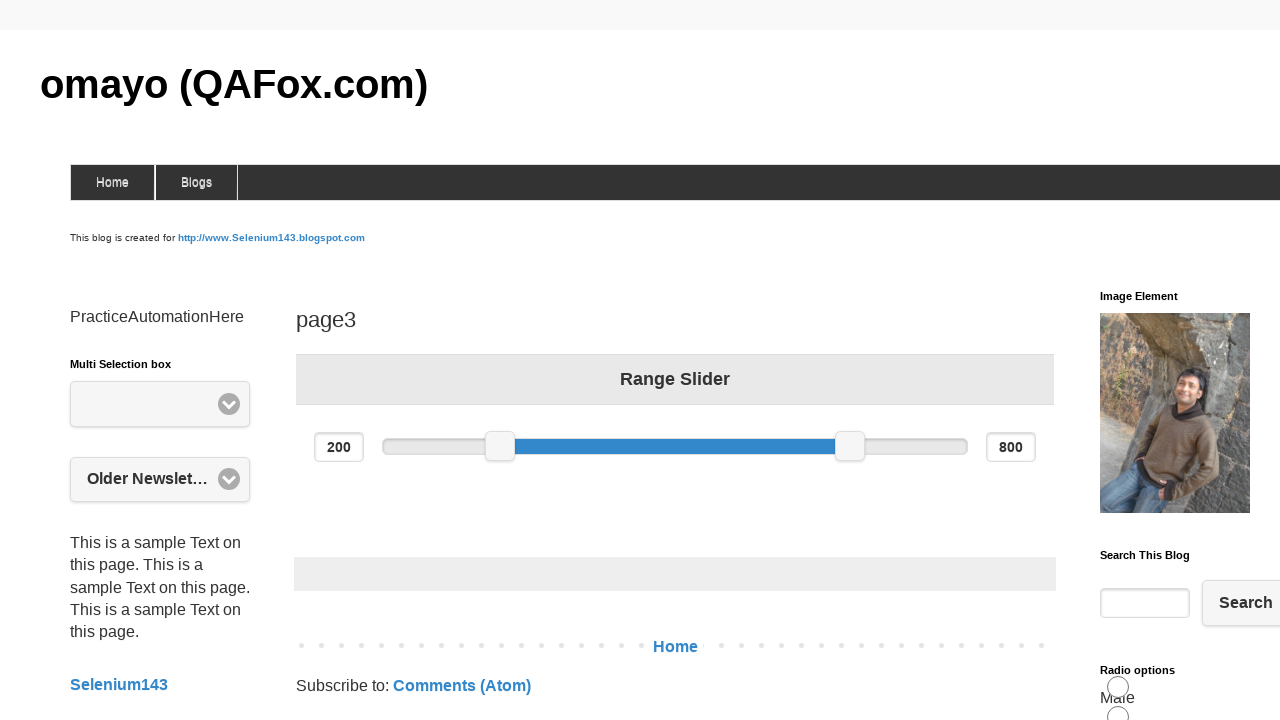

Moved mouse to center of slider at (500, 446)
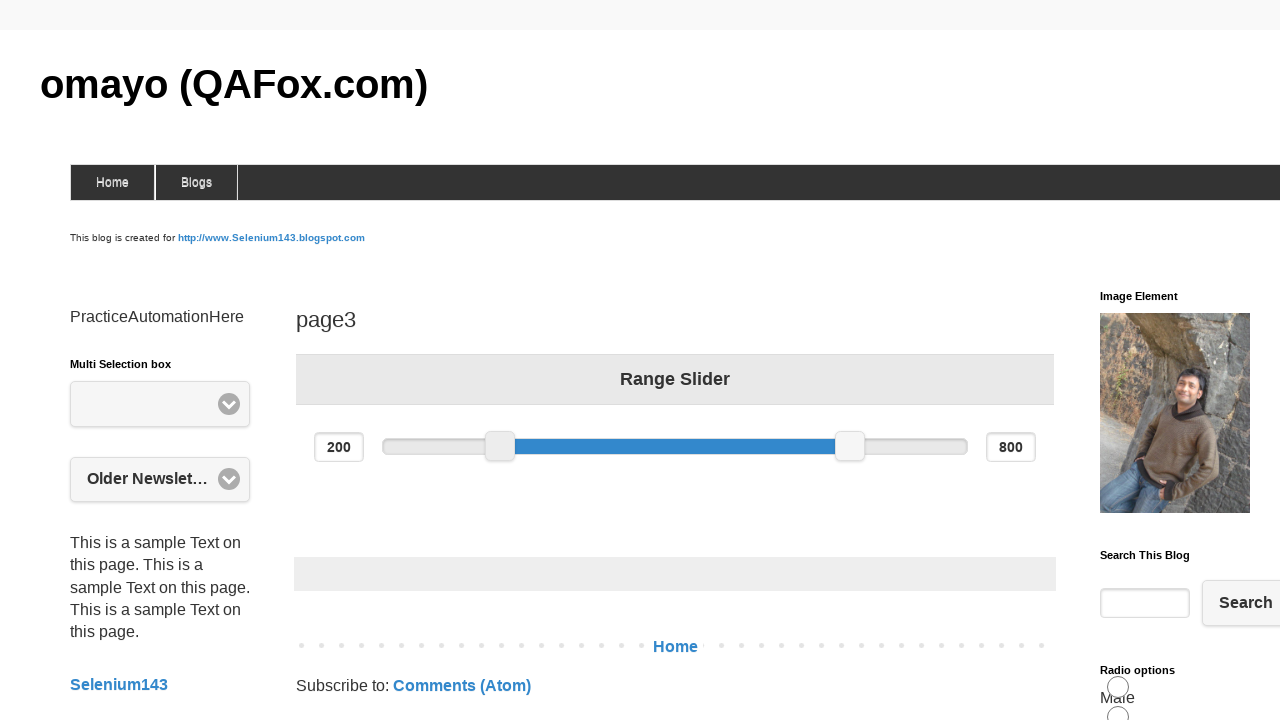

Pressed mouse button down on slider at (500, 446)
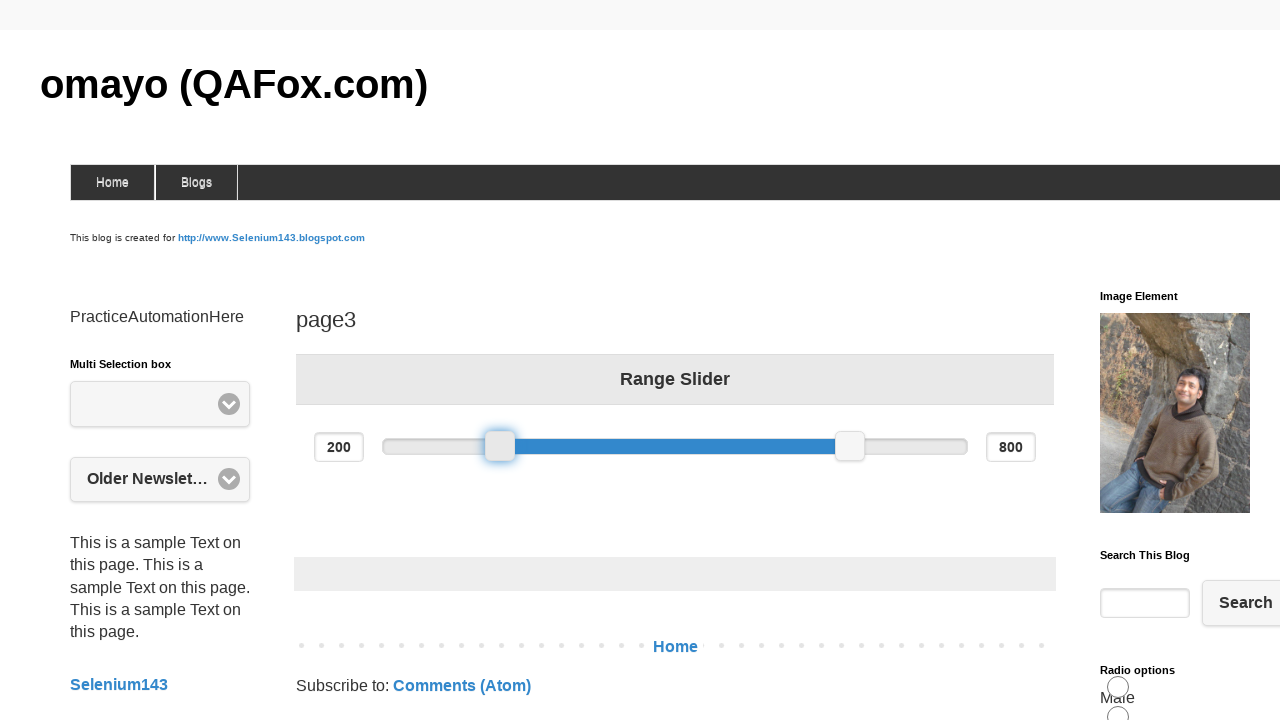

Dragged slider 100 pixels to the right at (600, 446)
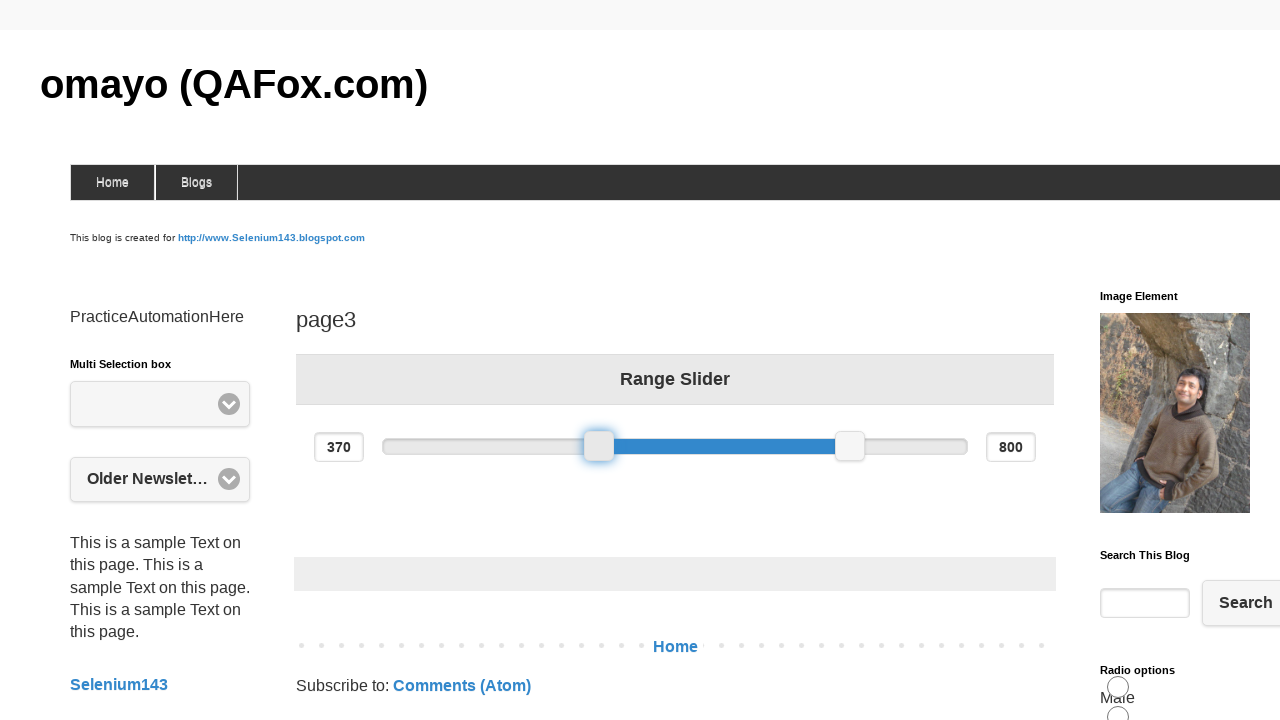

Released mouse button after dragging right at (600, 446)
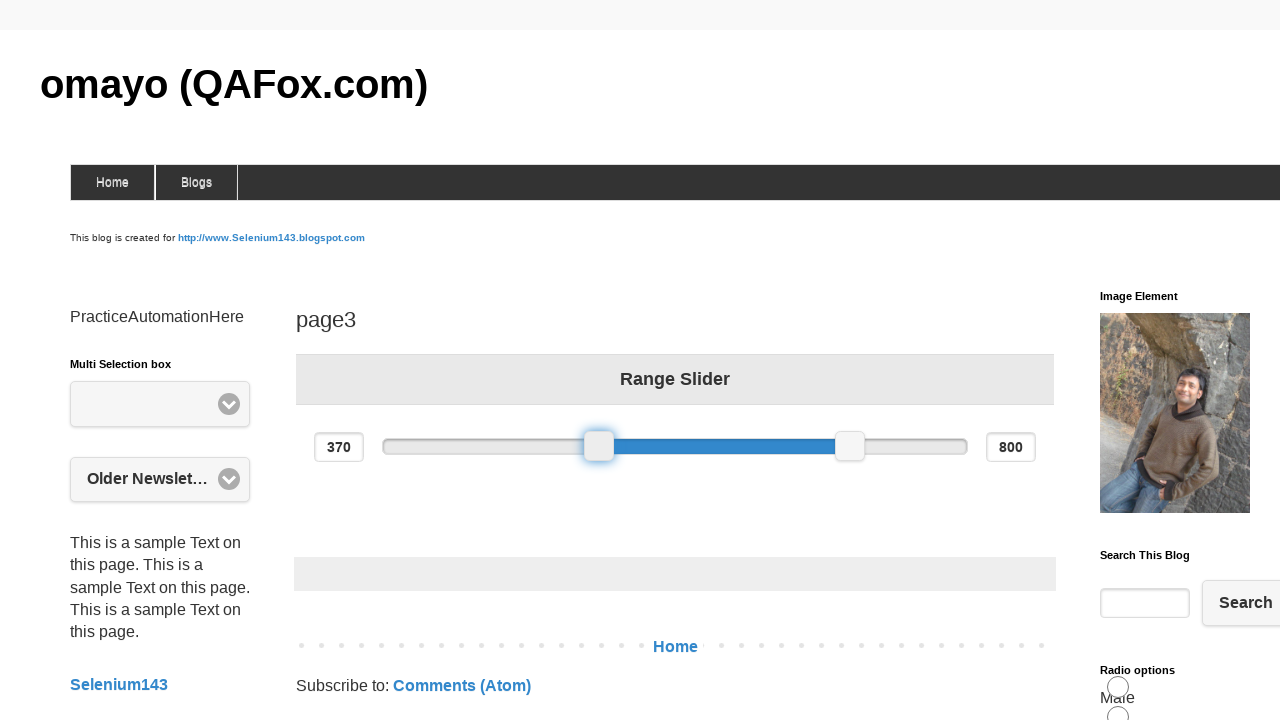

Waited 1 second before next drag action
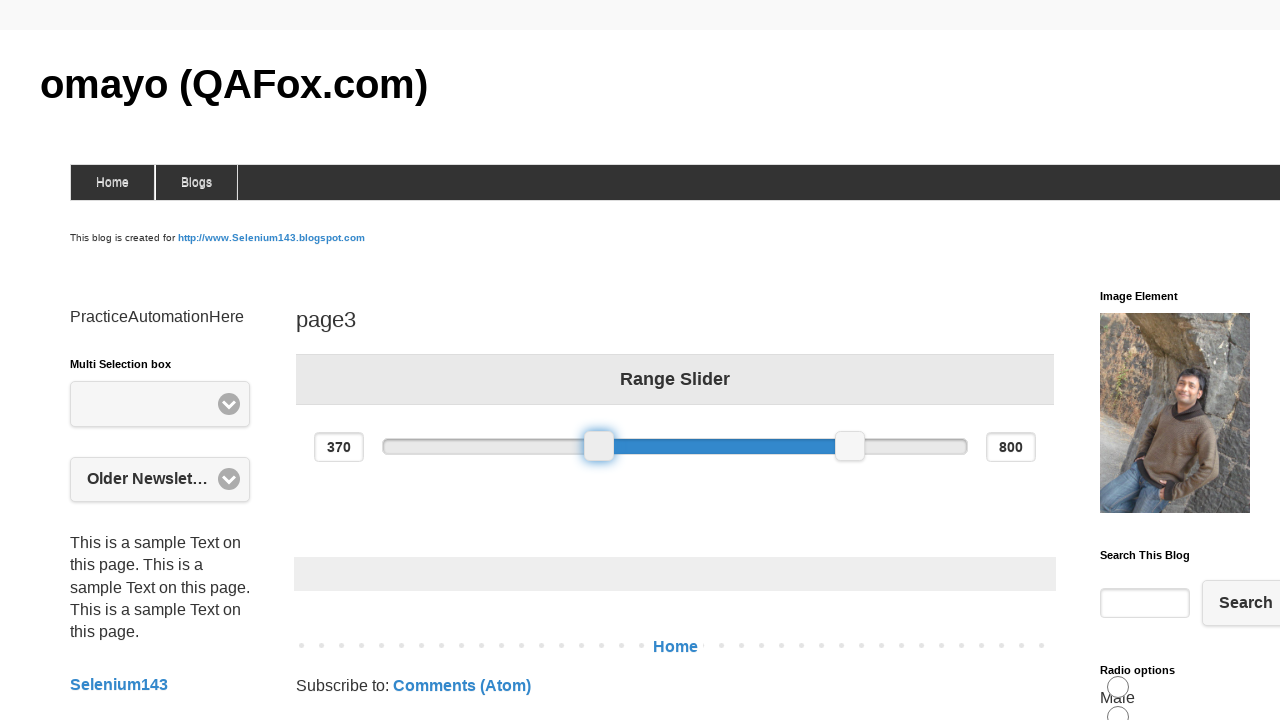

Retrieved updated bounding box coordinates for slider
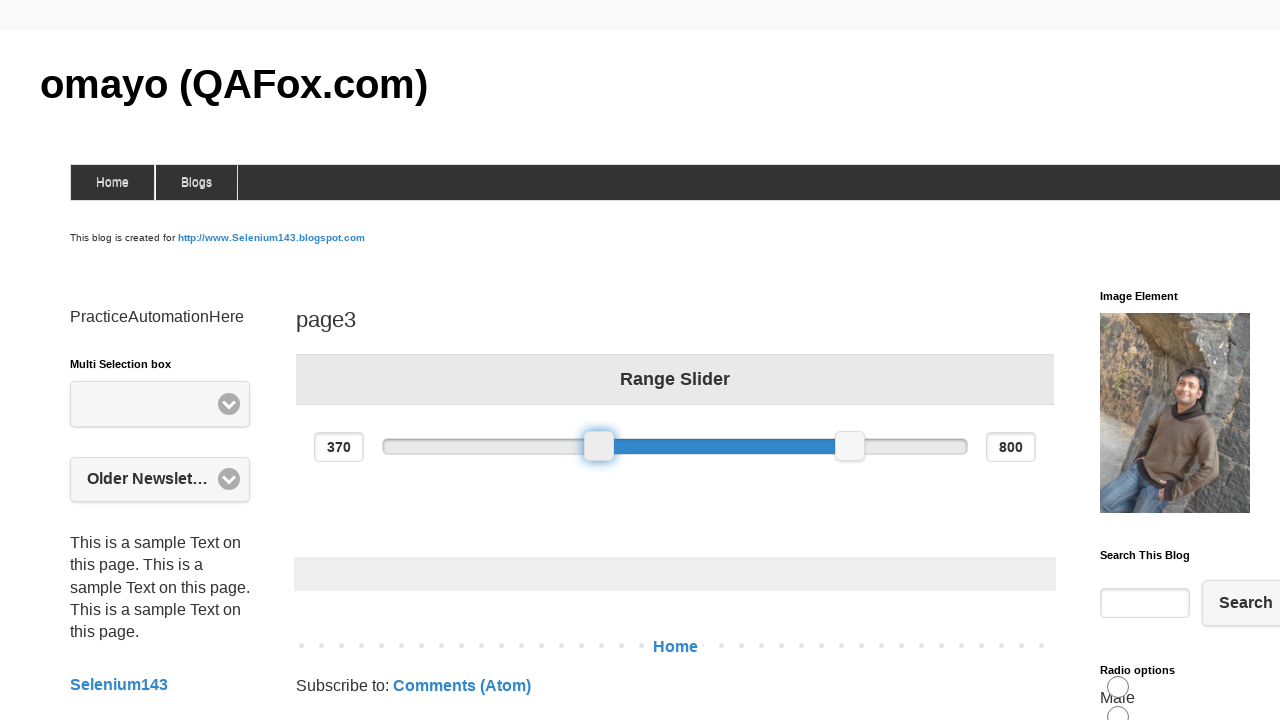

Moved mouse to center of slider at (599, 446)
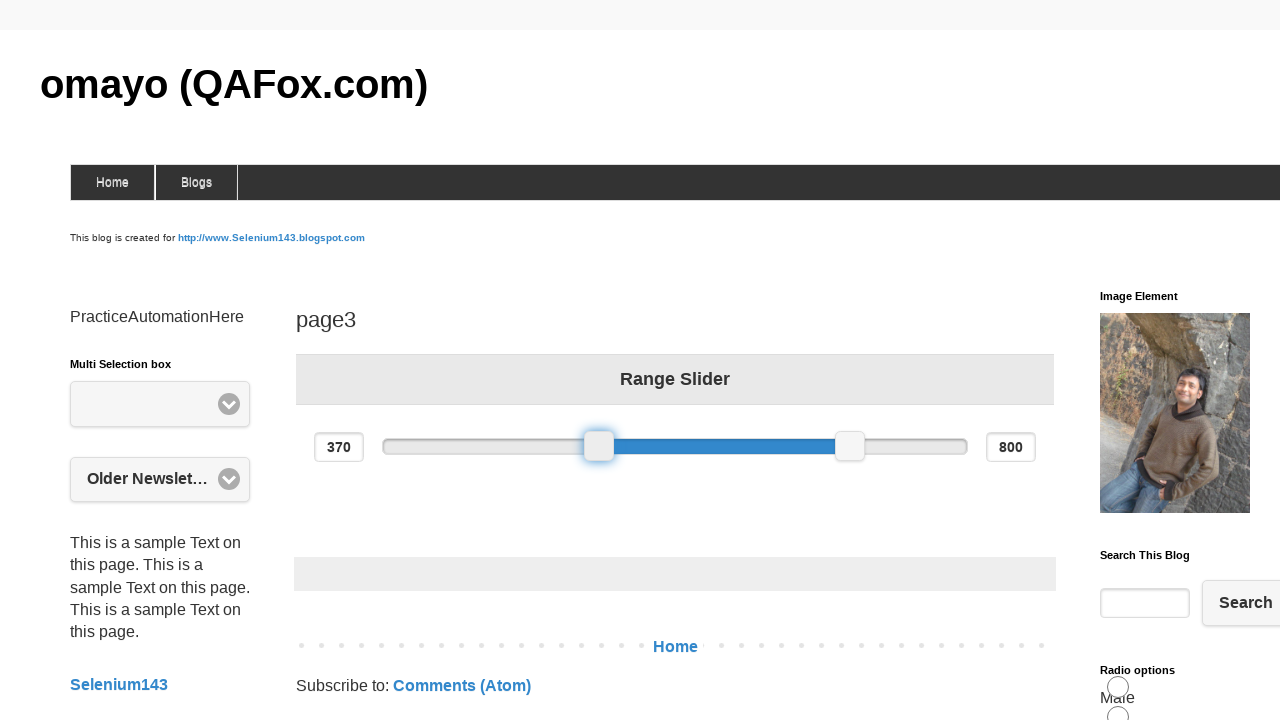

Pressed mouse button down on slider at (599, 446)
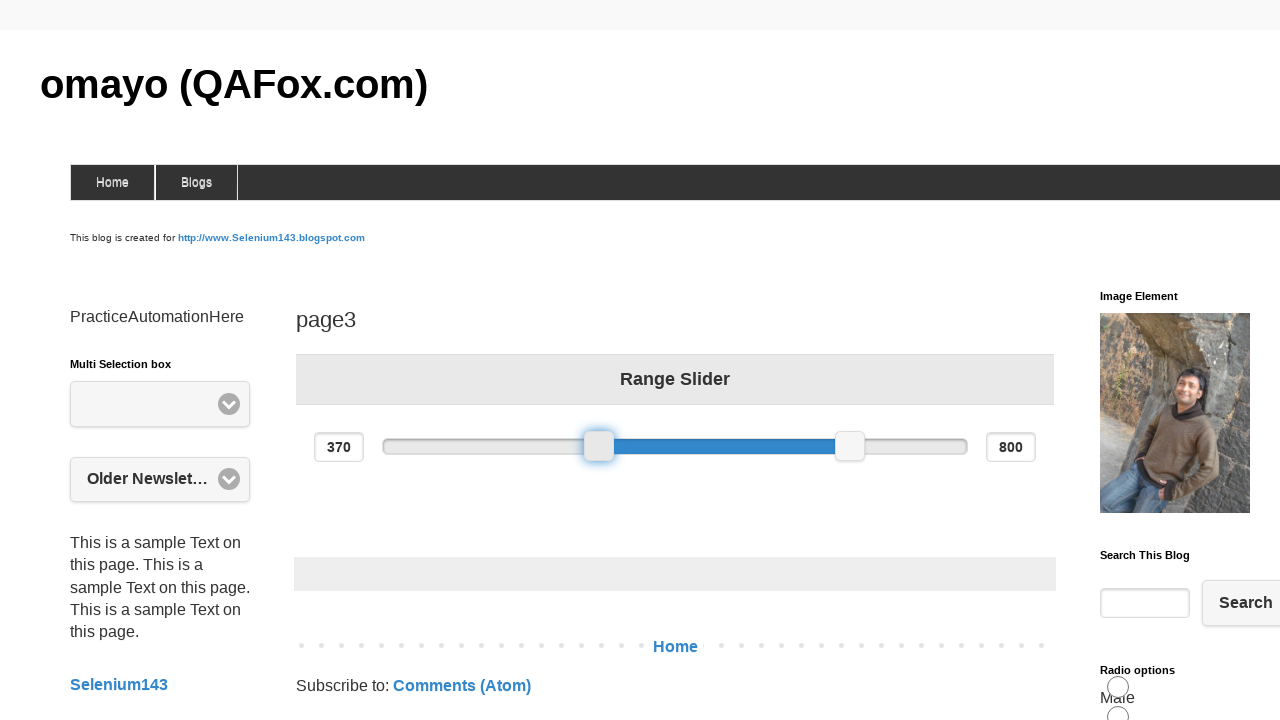

Dragged slider 100 pixels to the left at (499, 446)
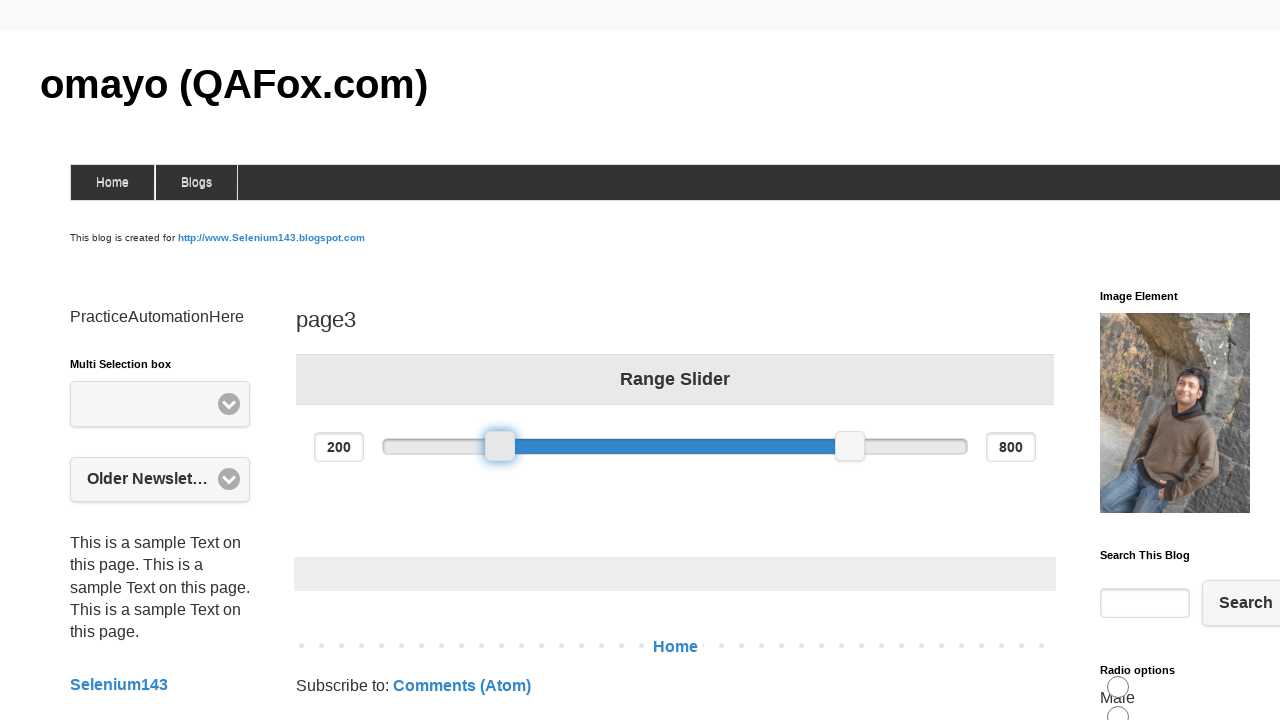

Released mouse button after dragging left at (499, 446)
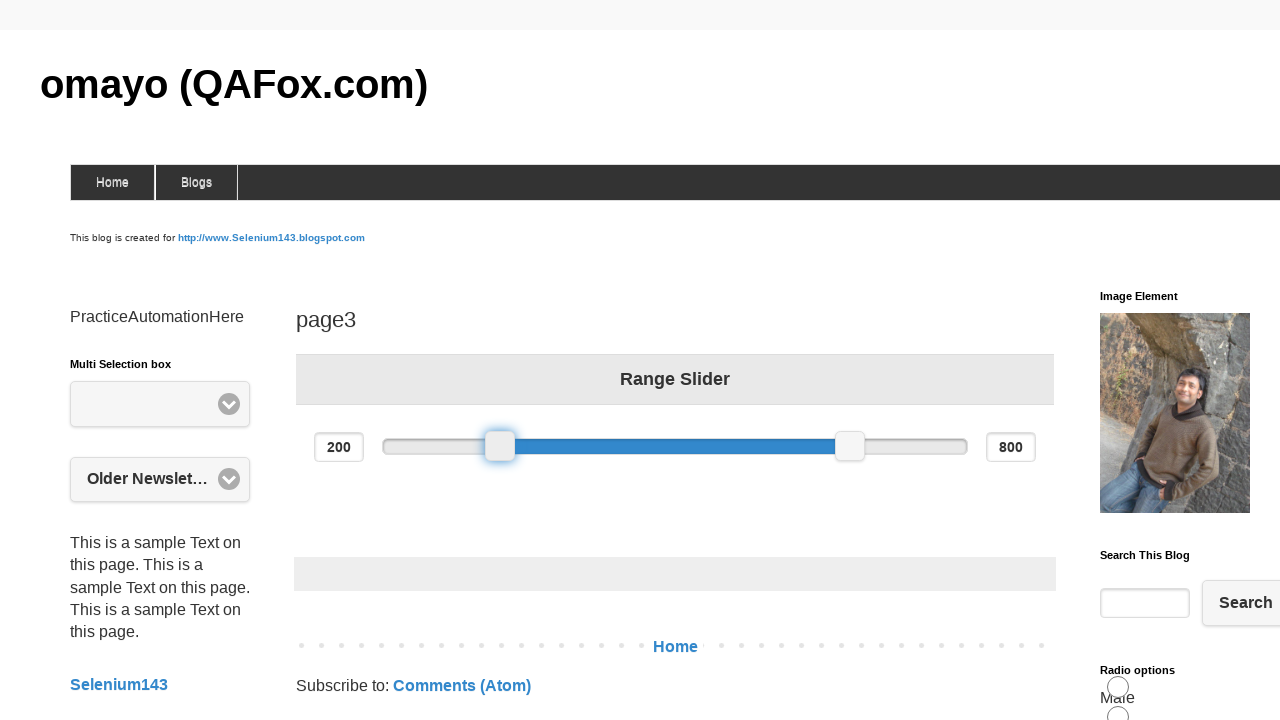

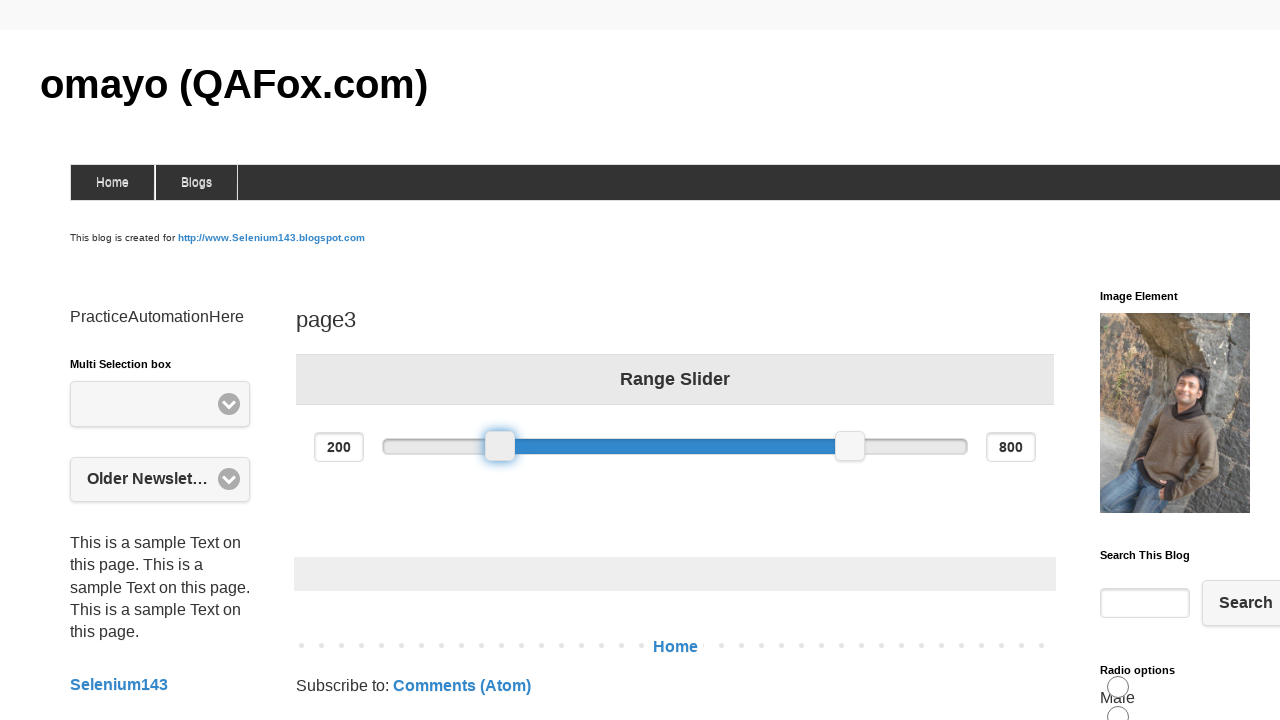